Tests calculator addition by clicking buttons 2, +, 5, and = to verify the result equals 7

Starting URL: https://automationtesting.co.uk/calculator.html

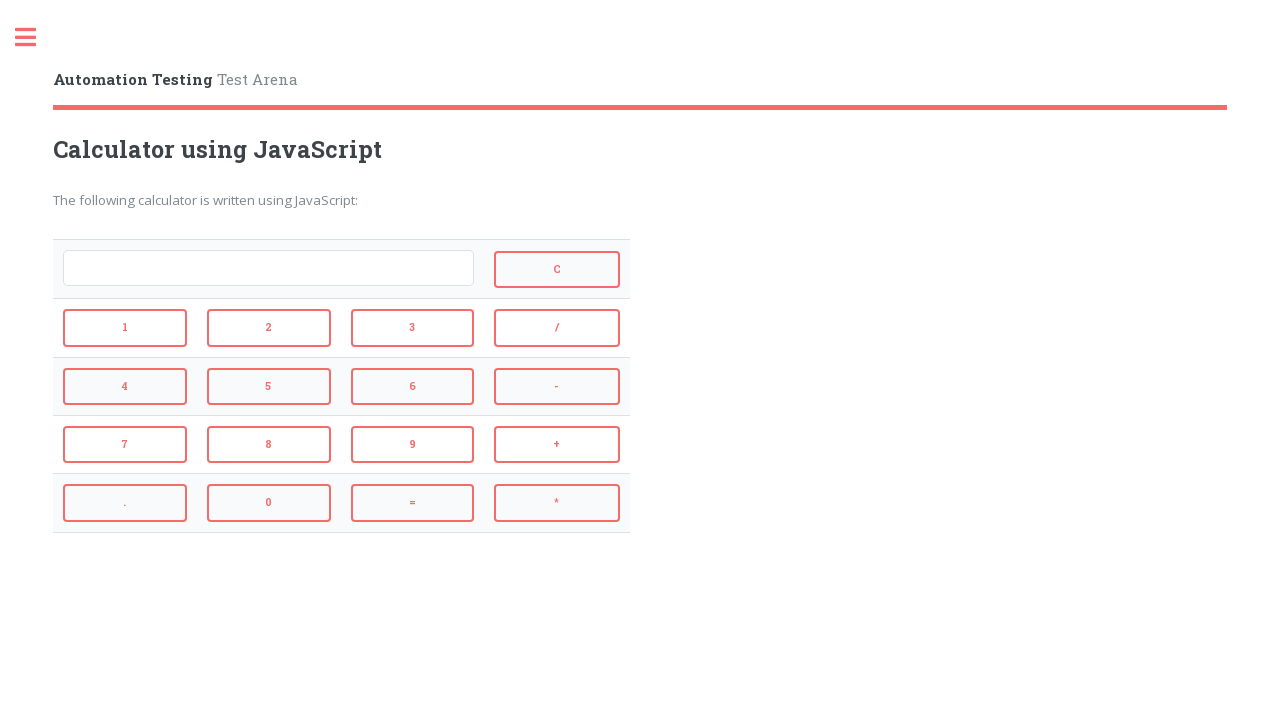

Navigated to calculator page
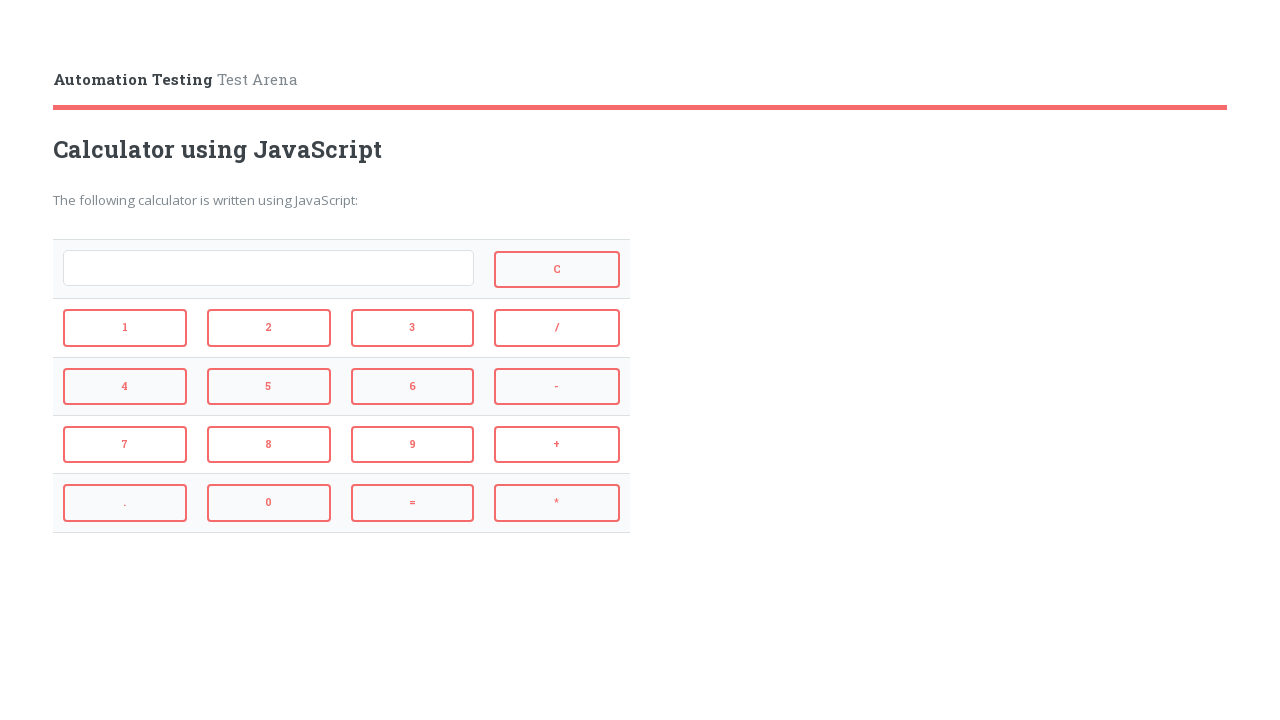

Clicked number 2 button at (269, 328) on input[value='2']
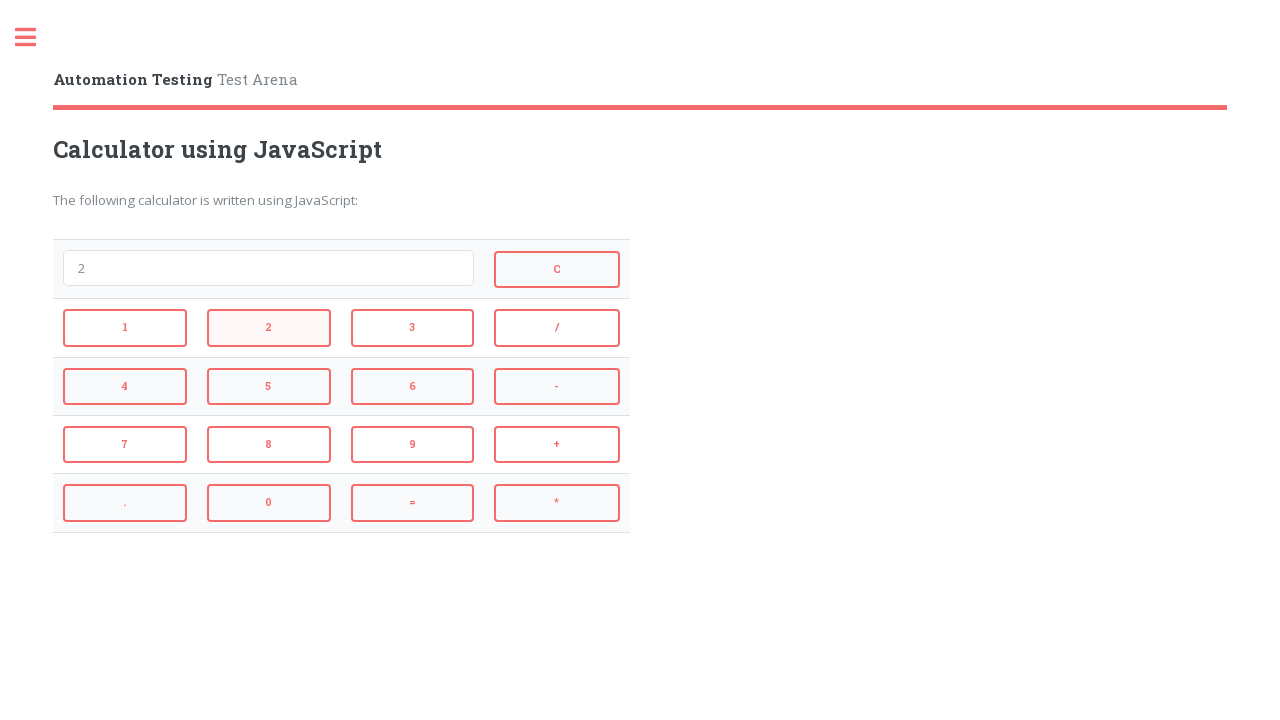

Clicked addition operator button at (557, 445) on input[value='+']
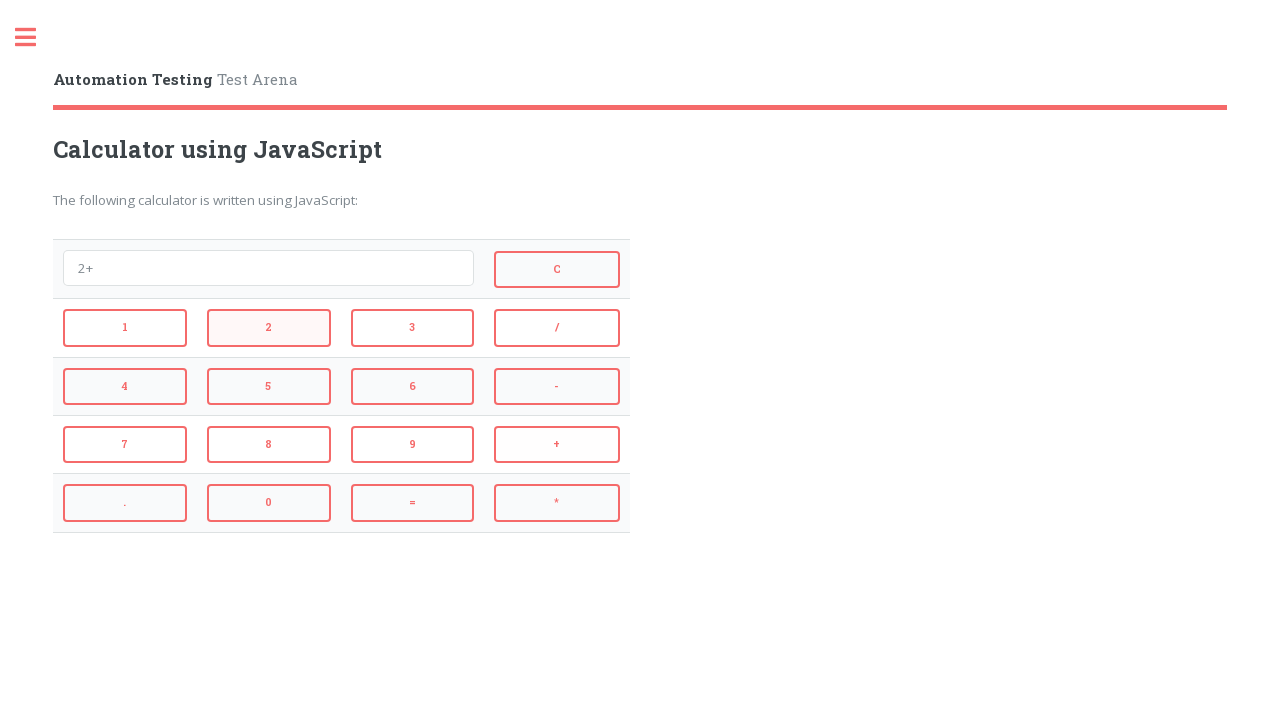

Clicked number 5 button at (269, 386) on input[value='5']
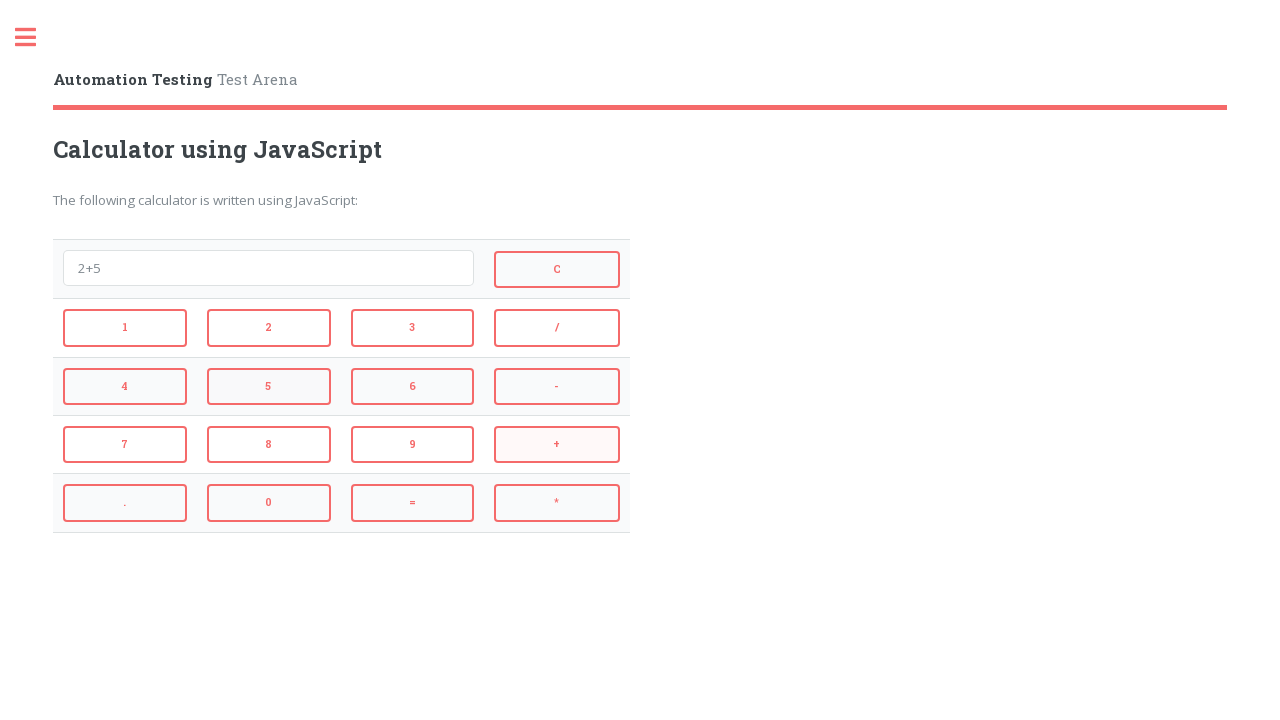

Clicked equals button to calculate result at (413, 503) on input[value='=']
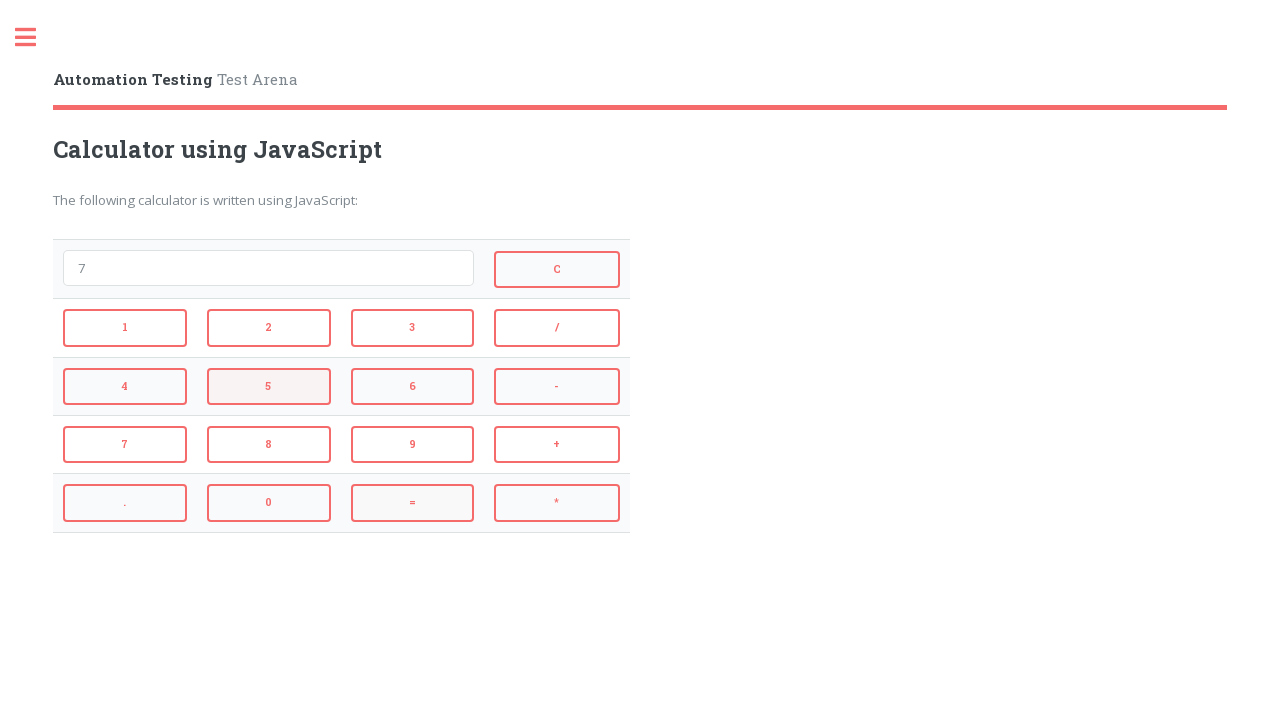

Result element loaded showing answer 7
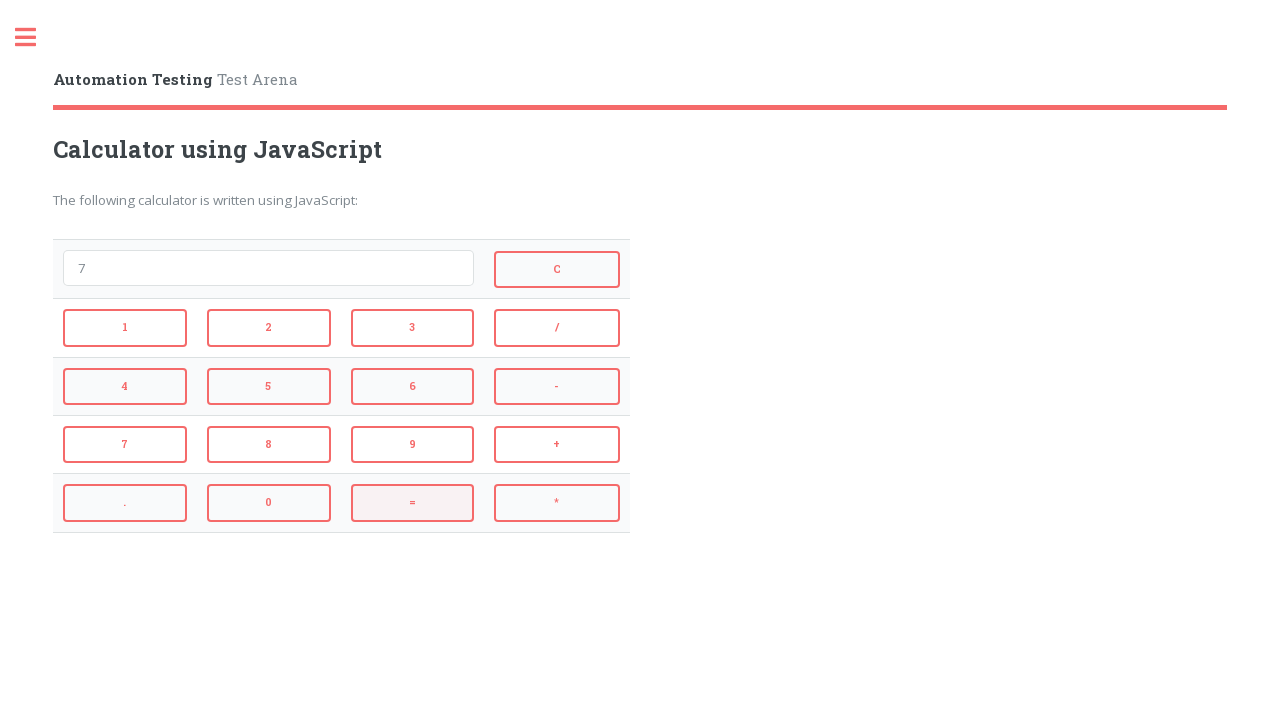

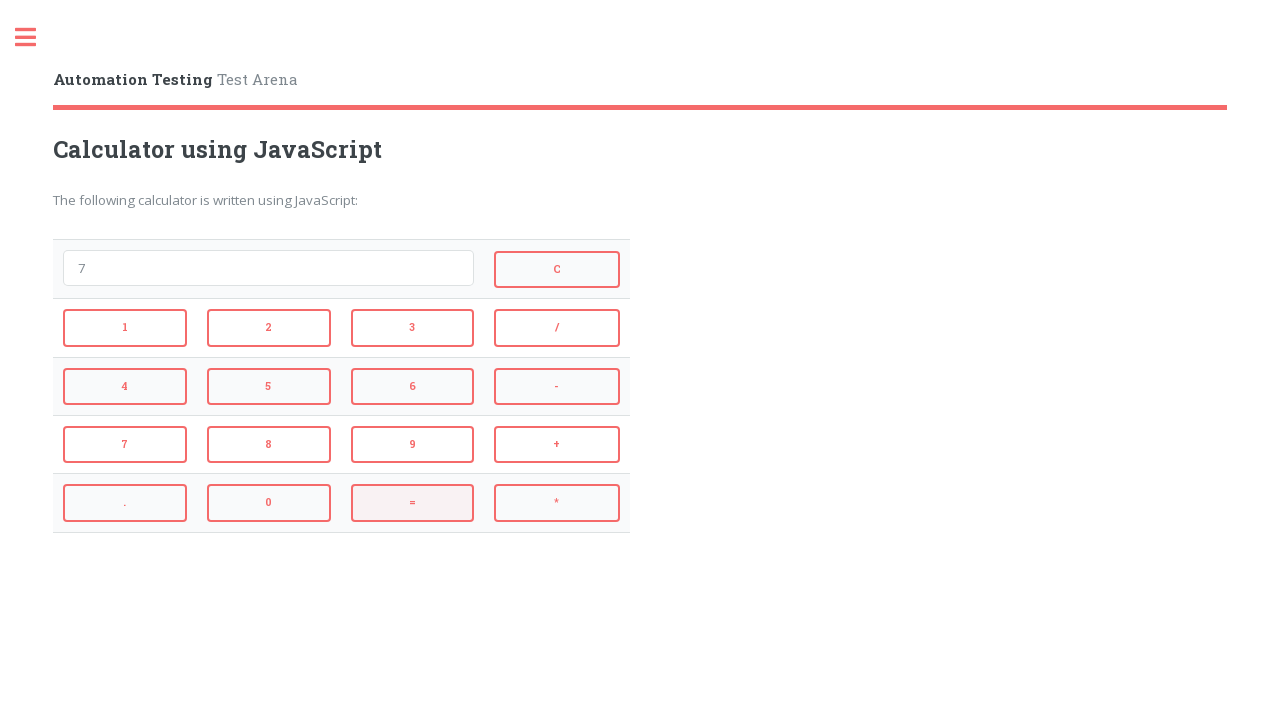